Tests hover functionality by iterating through three user profile pictures and hovering to reveal usernames

Starting URL: https://the-internet.herokuapp.com/hovers

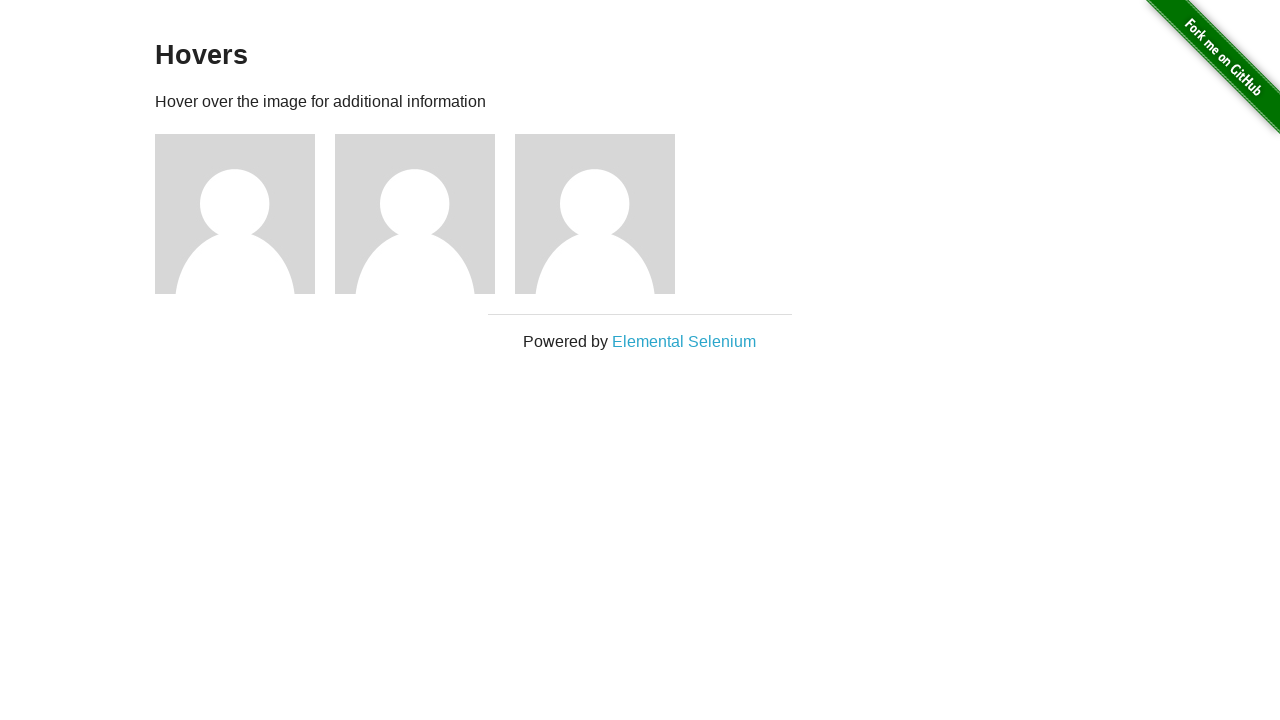

Hovered over user profile picture 1 at (245, 214) on div.figure:nth-of-type(1)
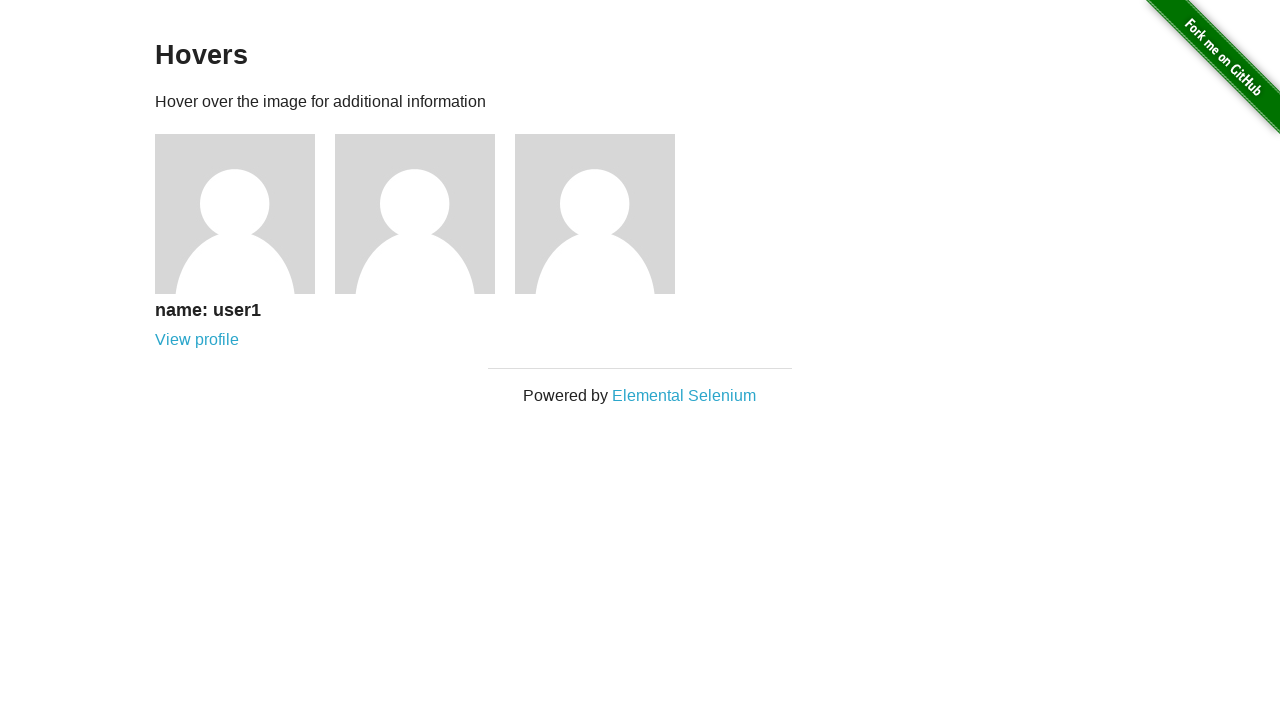

Waited 500ms for username to appear on profile picture 1
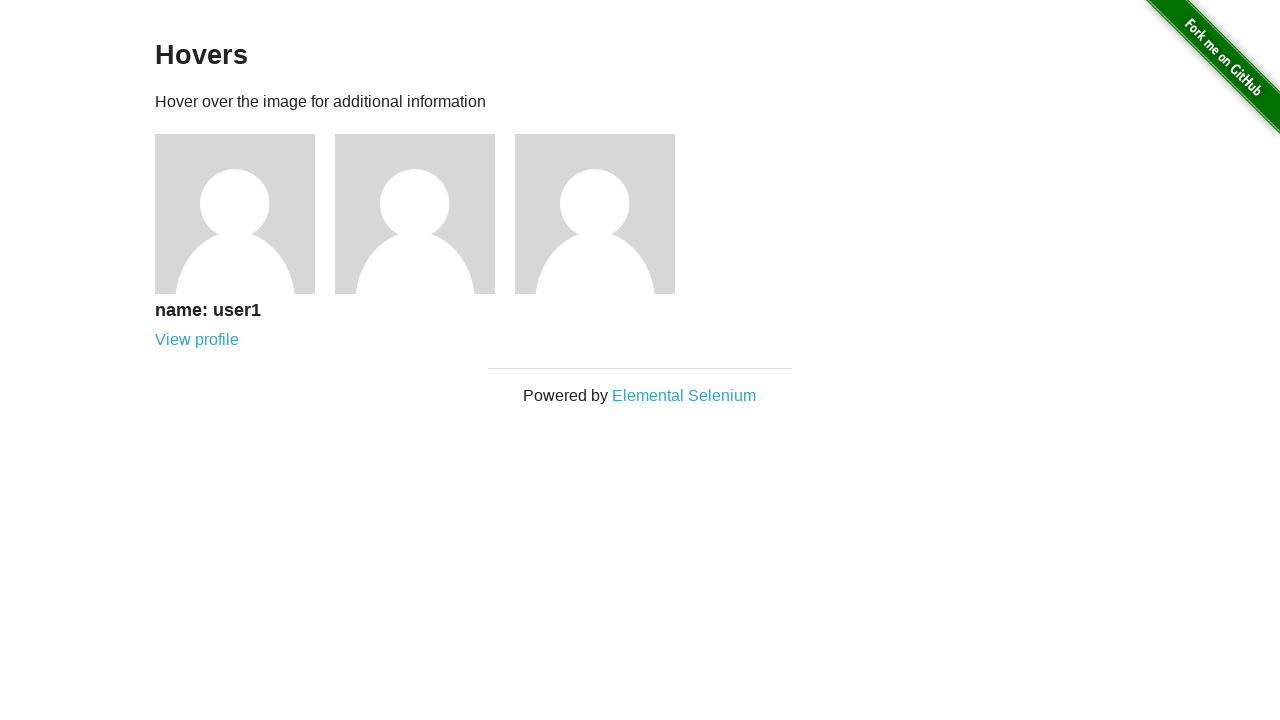

Username for profile picture 1 became visible
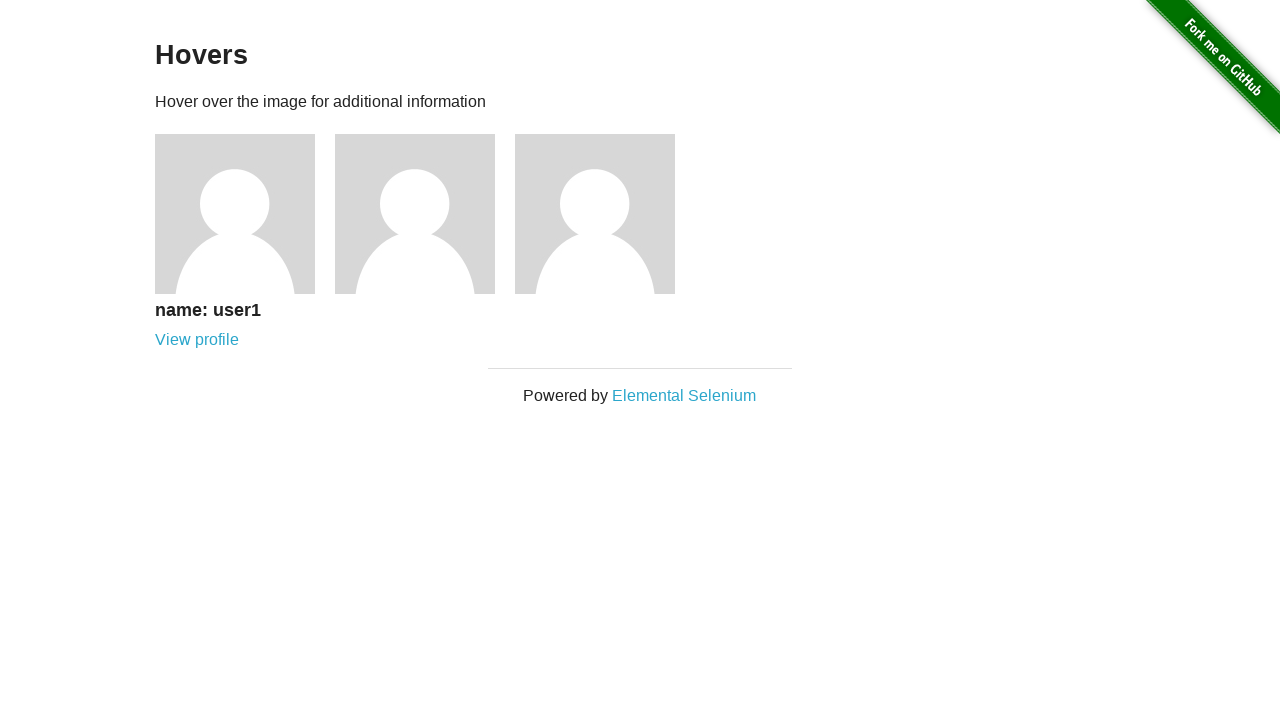

Hovered over user profile picture 2 at (425, 214) on div.figure:nth-of-type(2)
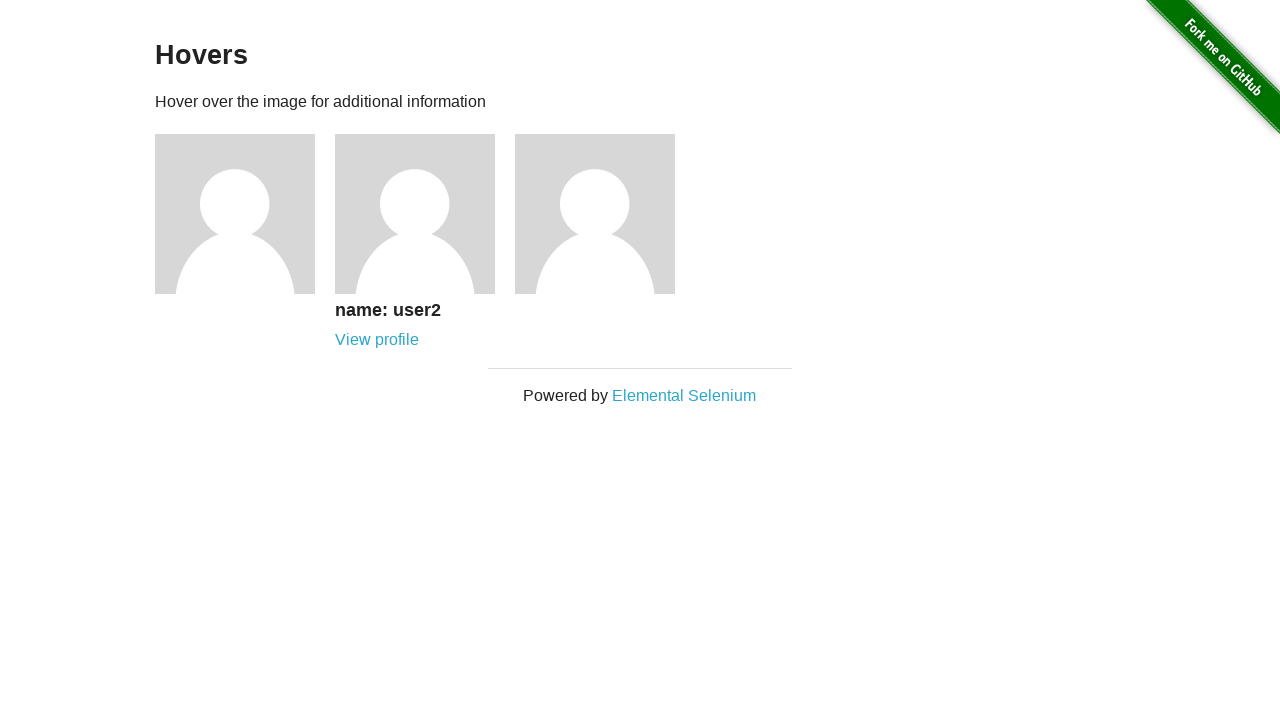

Waited 500ms for username to appear on profile picture 2
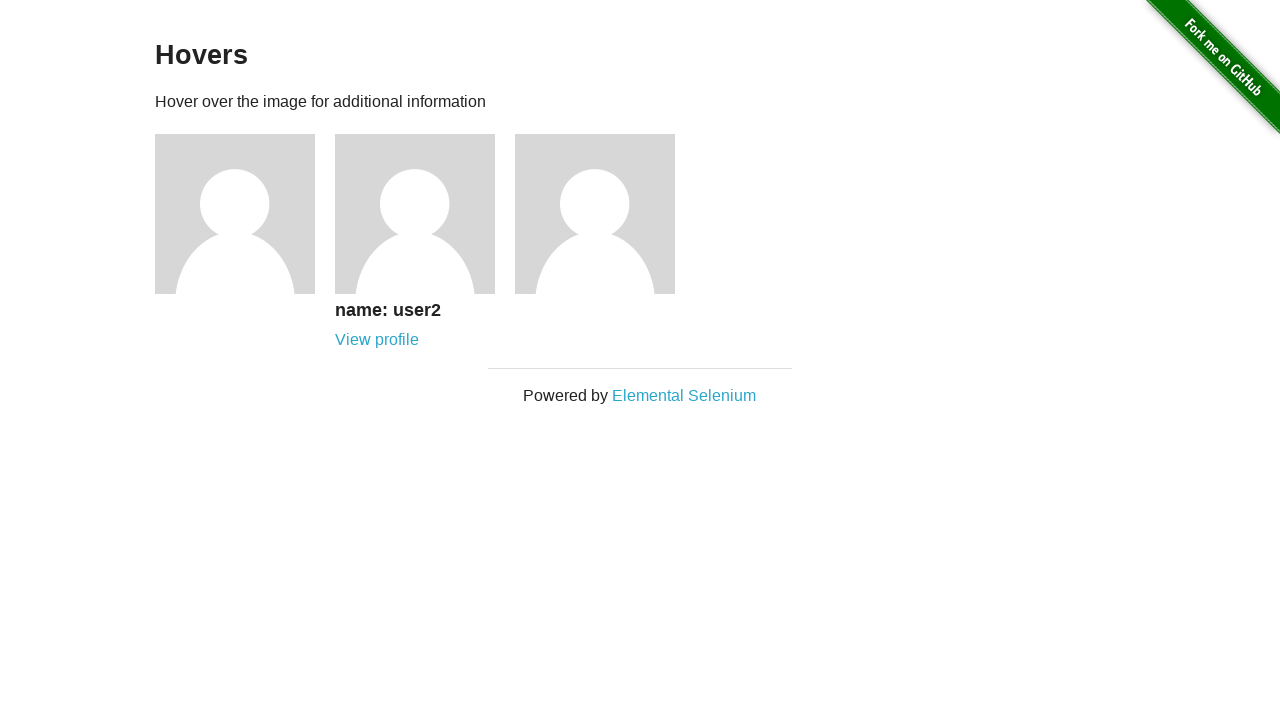

Username for profile picture 2 became visible
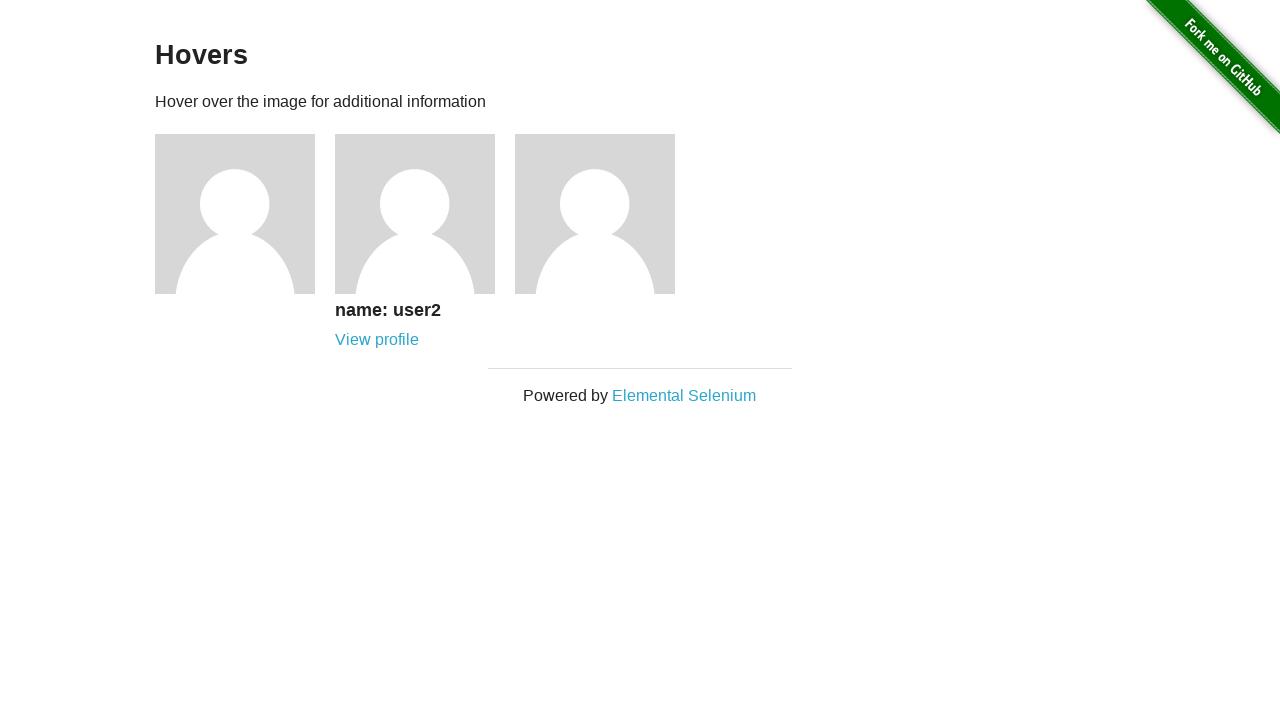

Hovered over user profile picture 3 at (605, 214) on div.figure:nth-of-type(3)
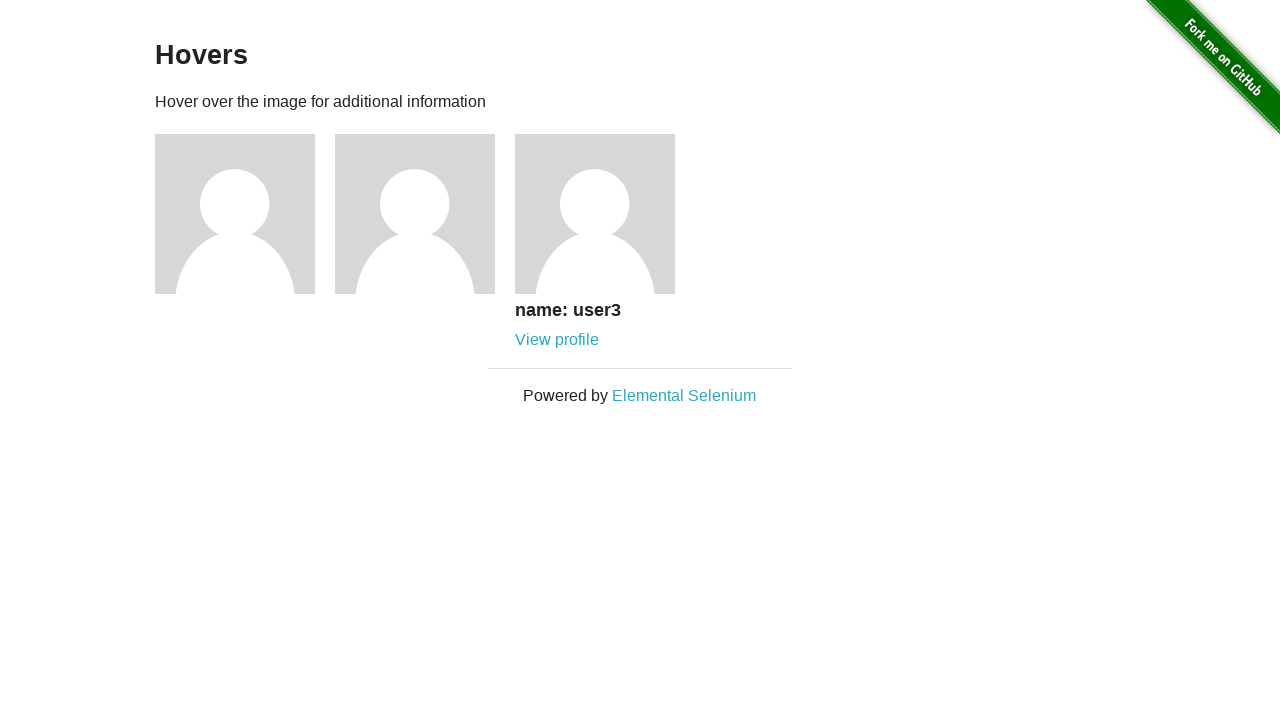

Waited 500ms for username to appear on profile picture 3
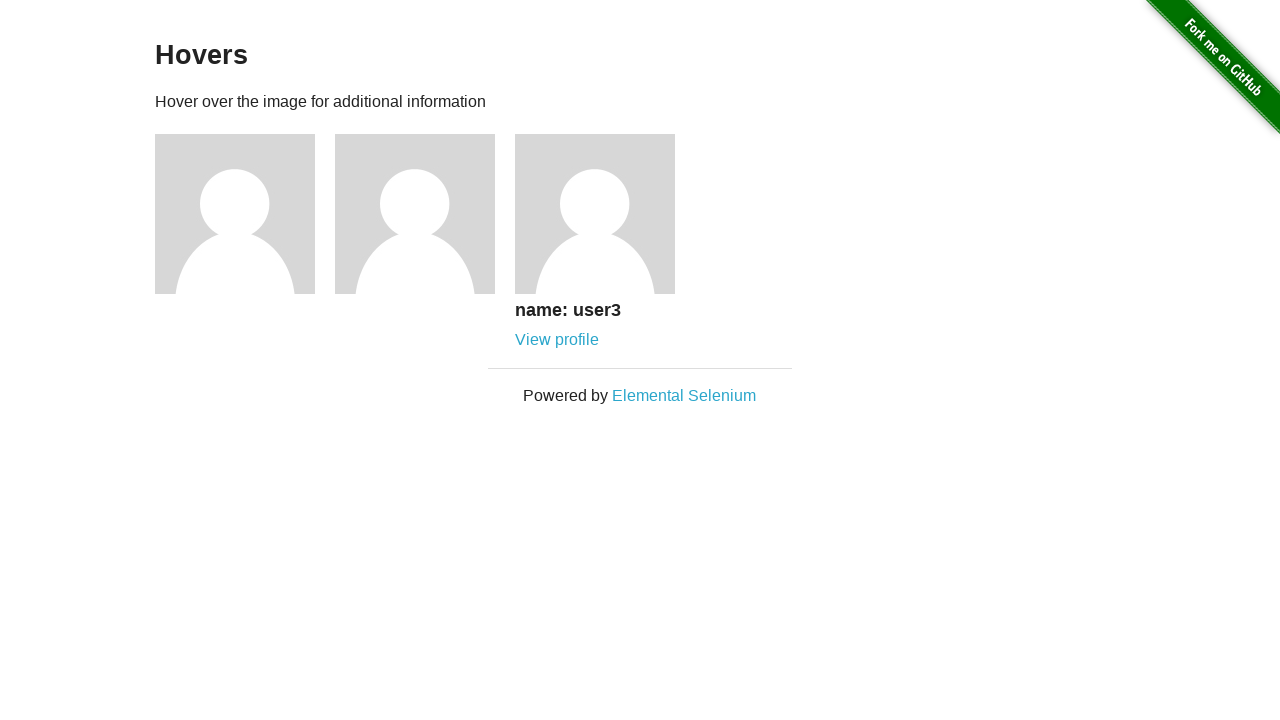

Username for profile picture 3 became visible
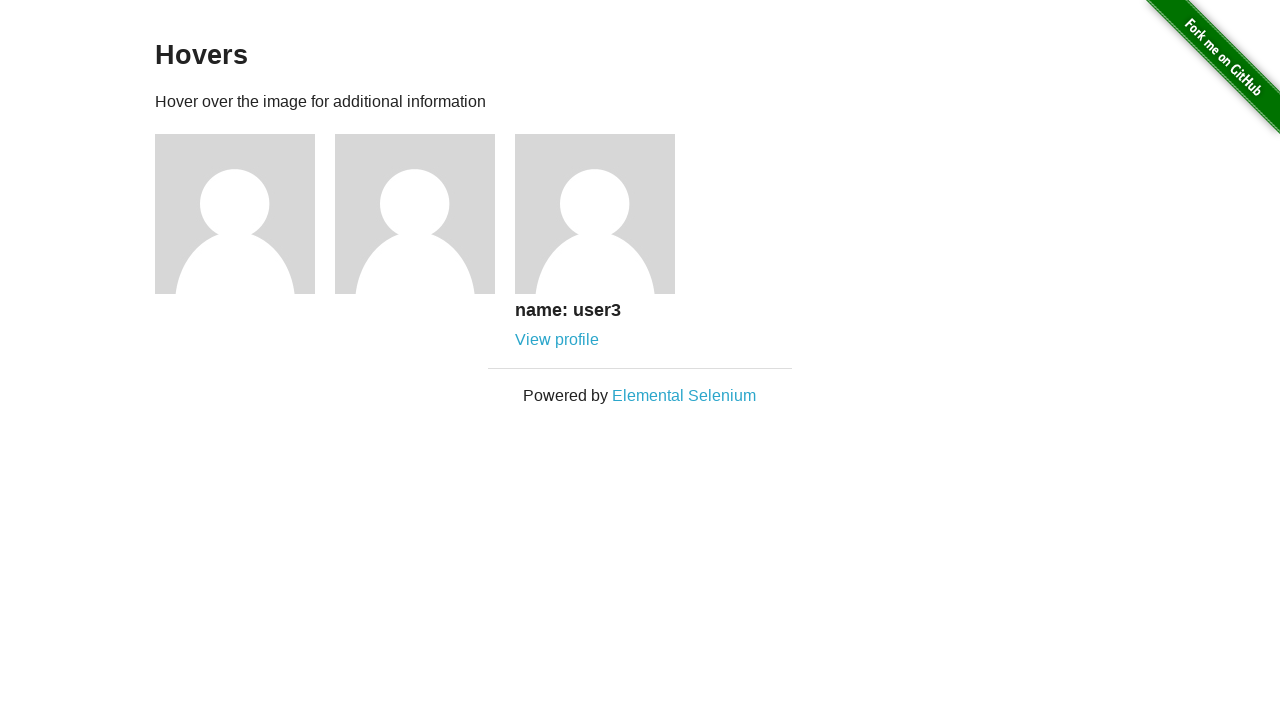

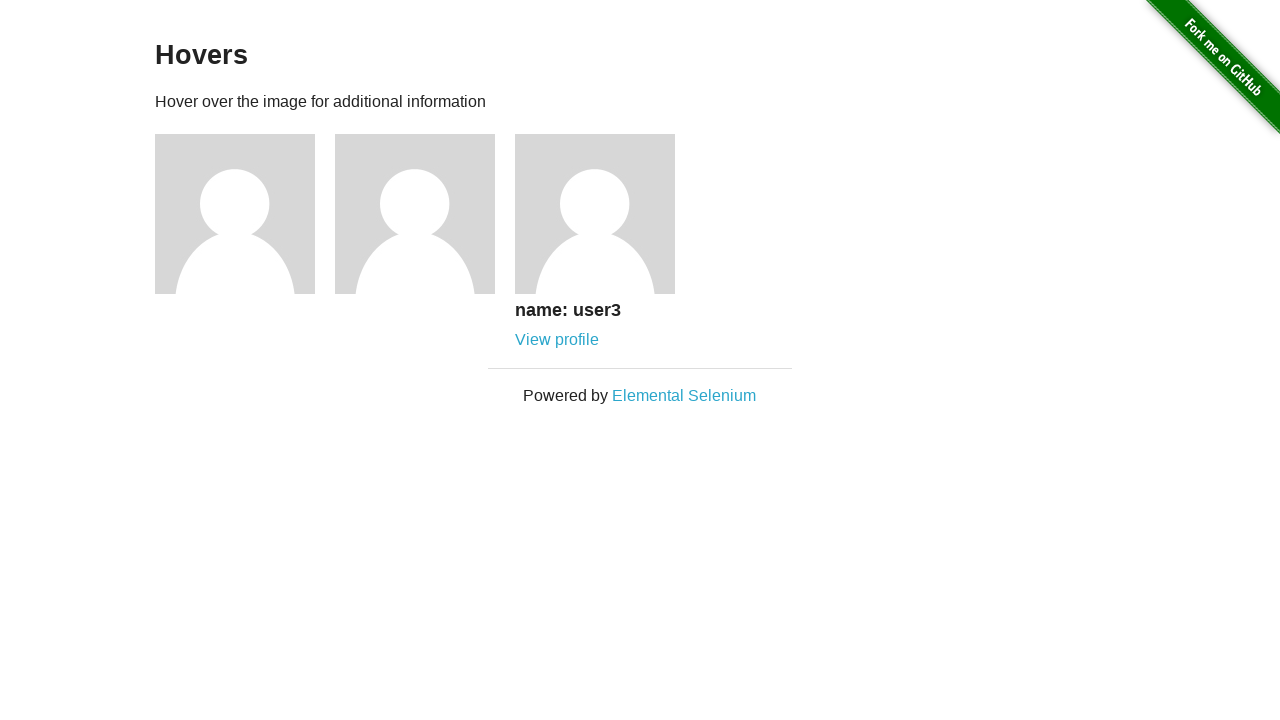